Tests keyboard and mouse interactions on a username input field by performing a series of actions including shift-typing, double-clicking, and right-clicking

Starting URL: https://login.salesforce.com/

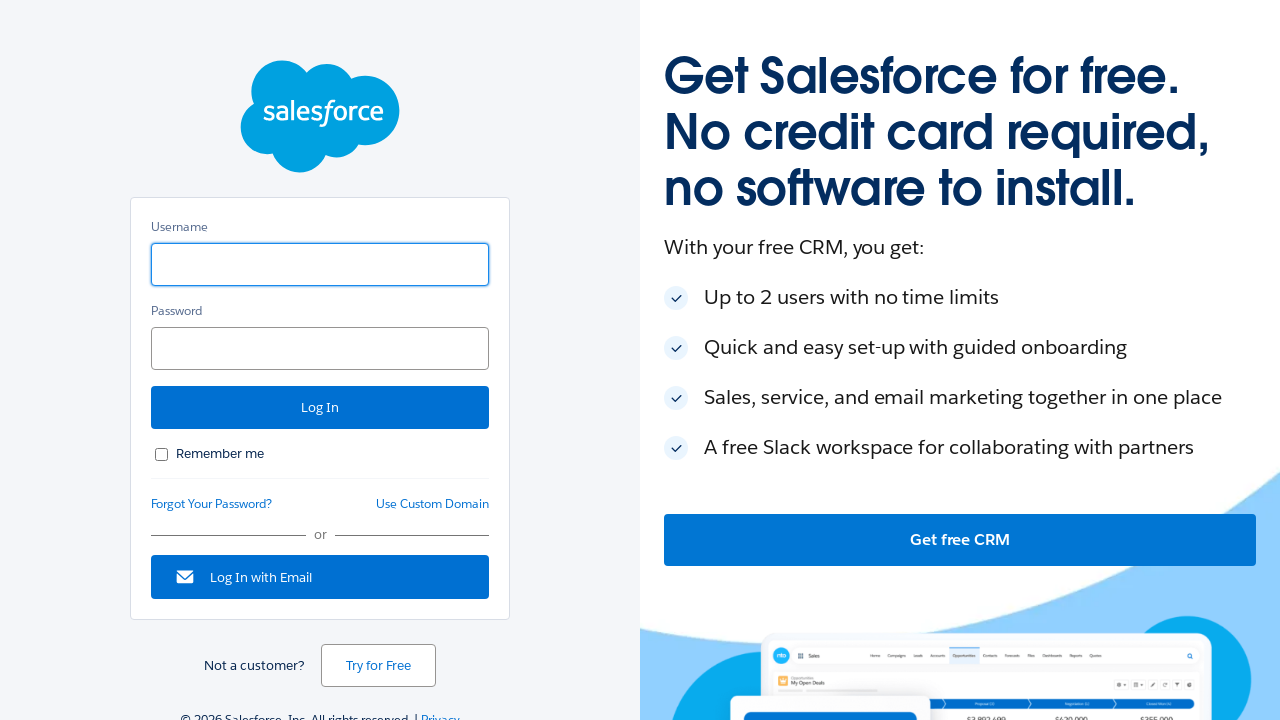

Located the username input field
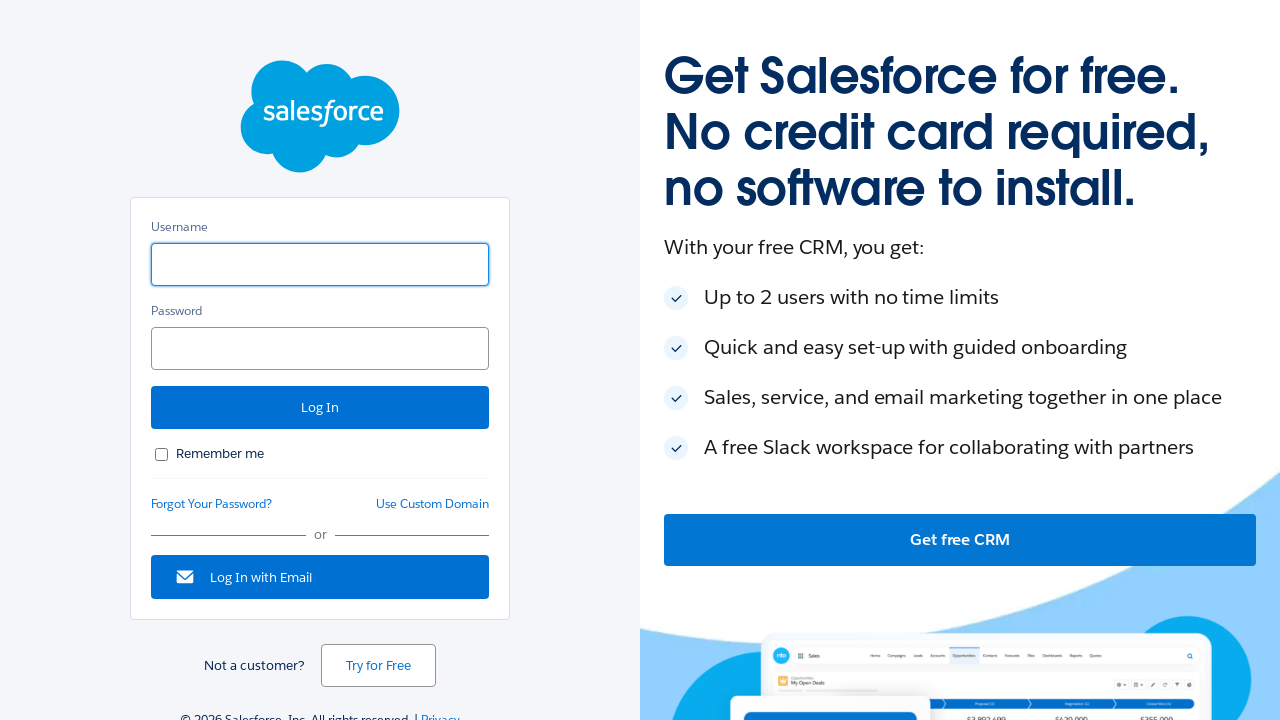

Hovered over the username input field at (320, 264) on #username
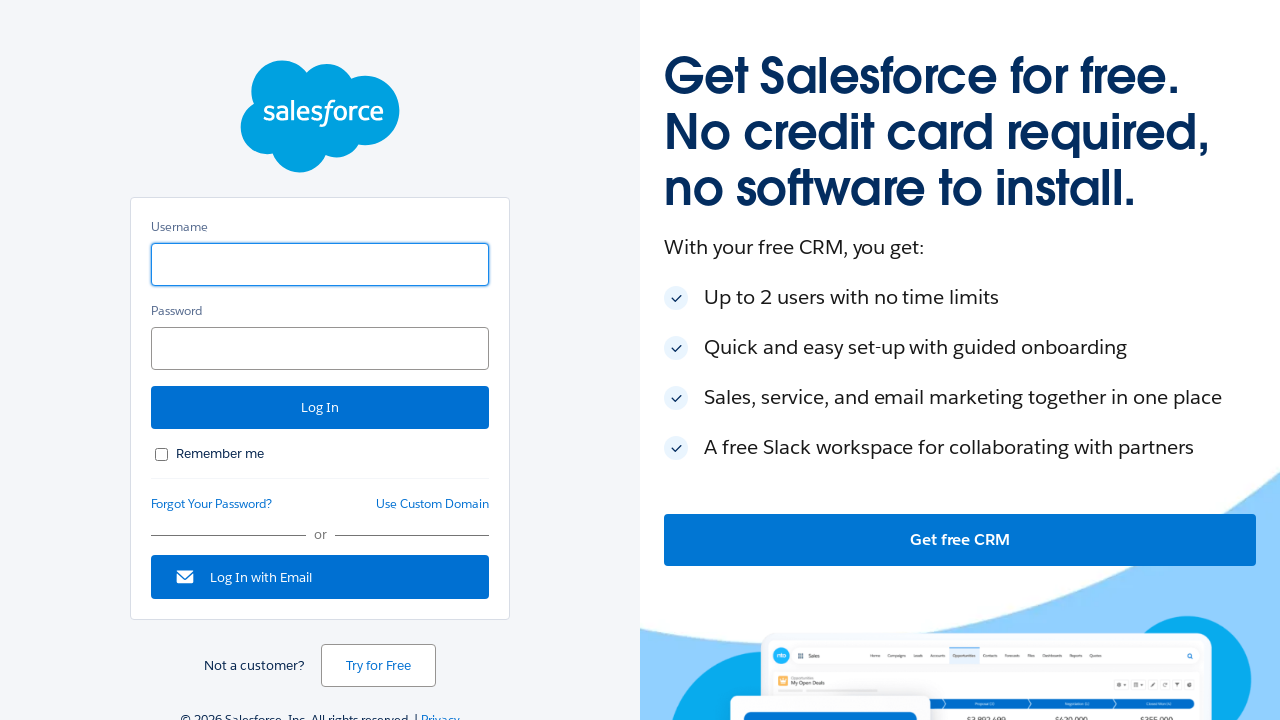

Clicked on the username input field at (320, 264) on #username
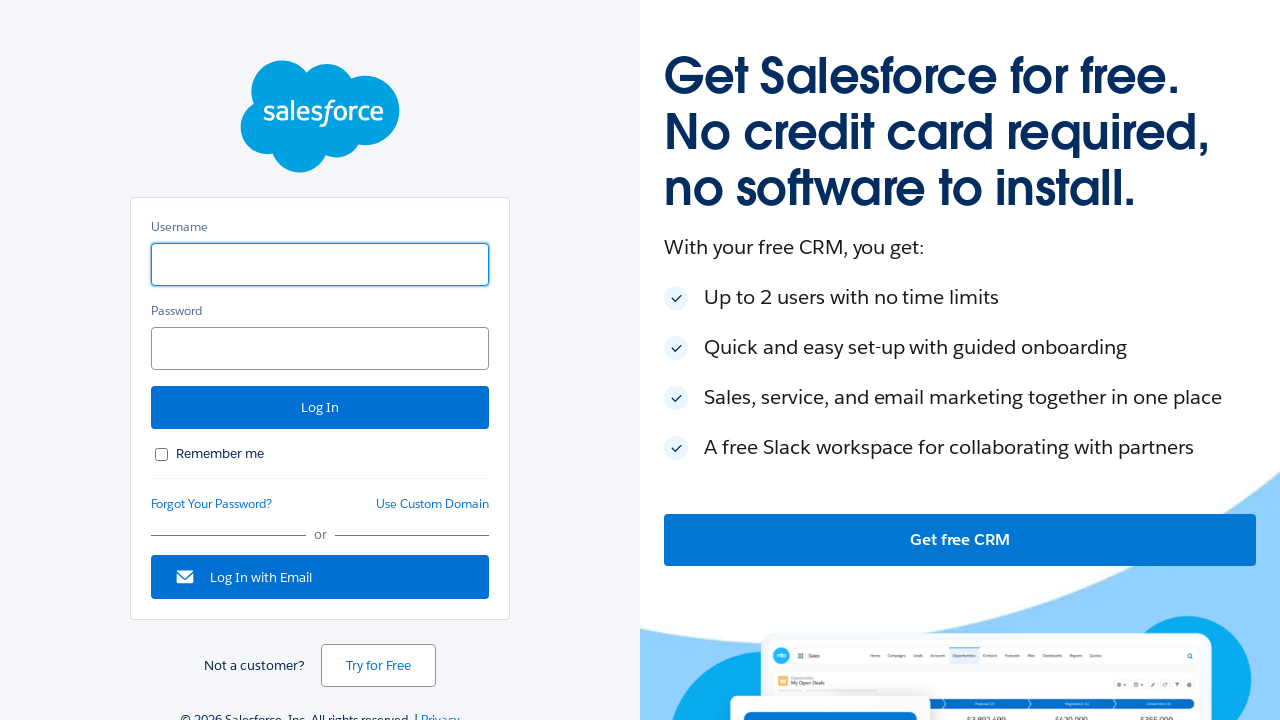

Pressed Shift key down
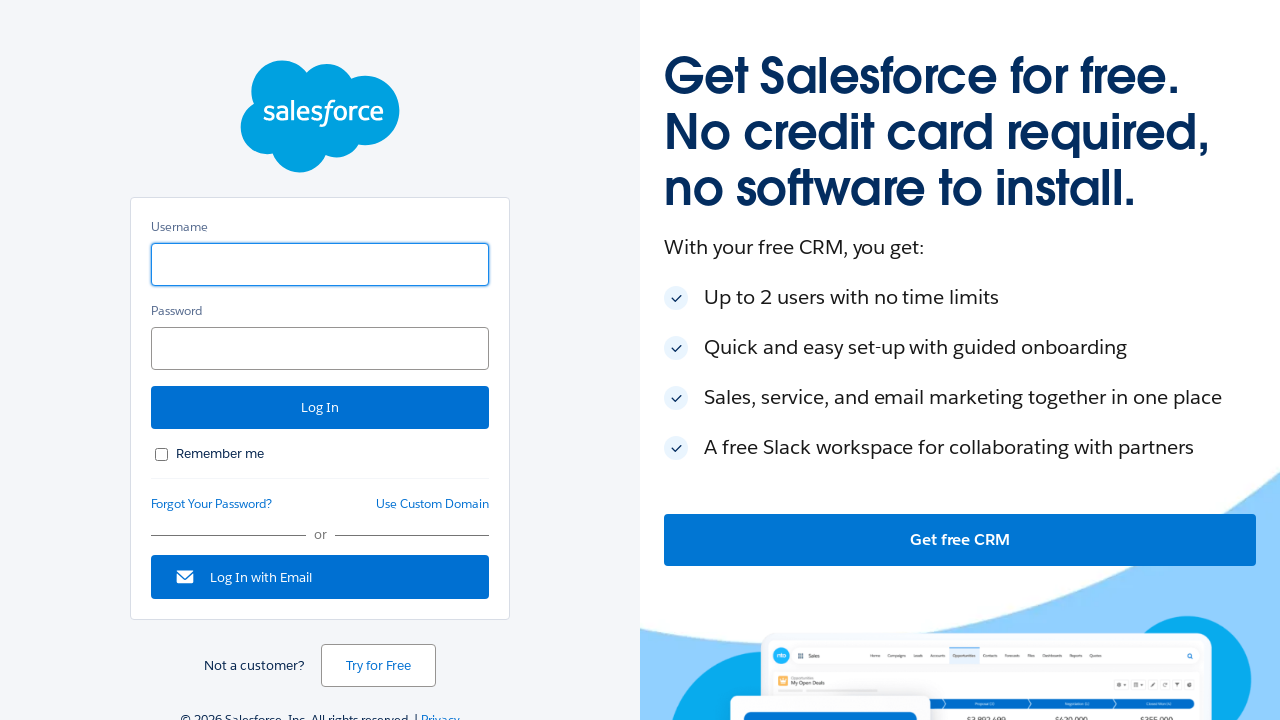

Typed 'abcdef' with Shift key held (uppercase text) on #username
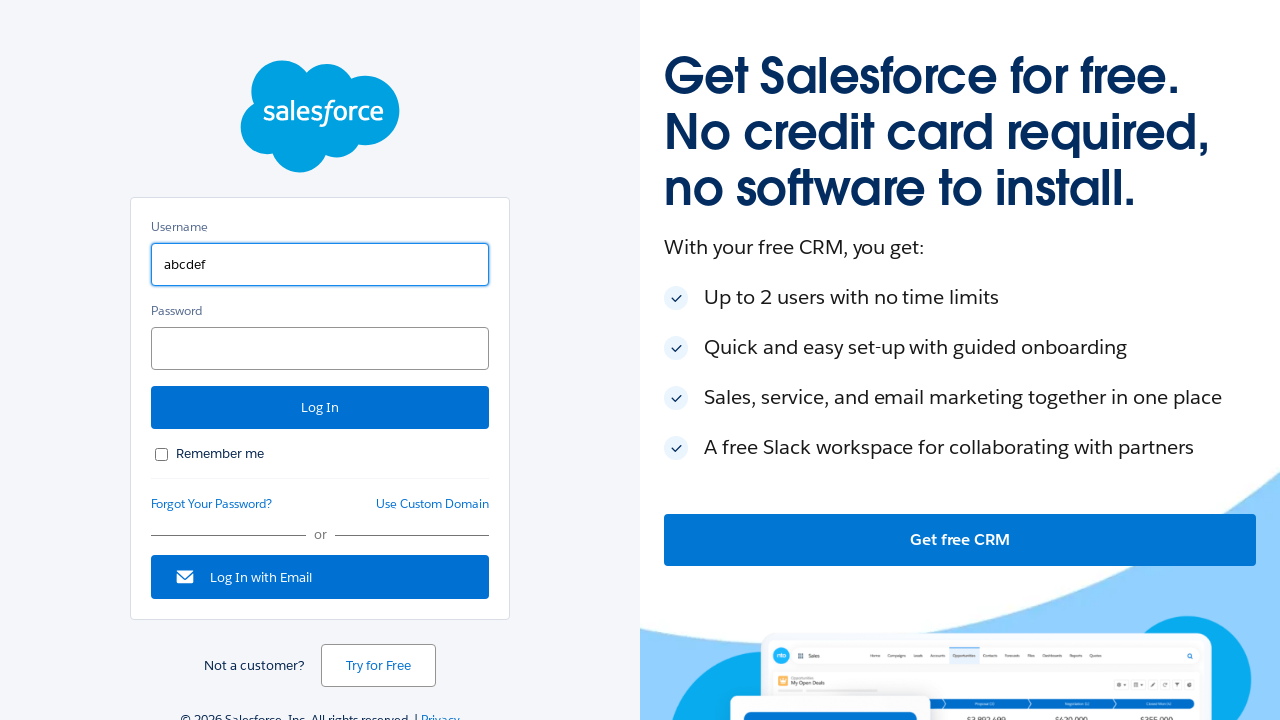

Released Shift key
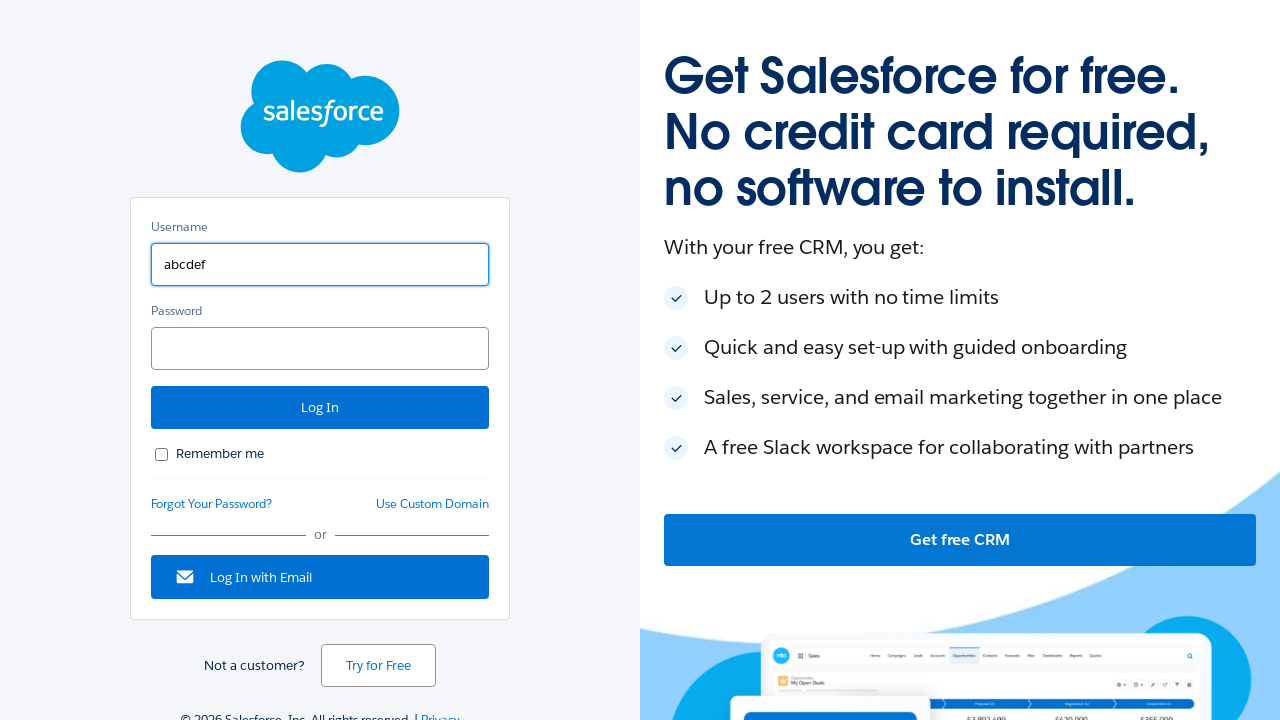

Double-clicked on the username input field to select text at (320, 264) on #username
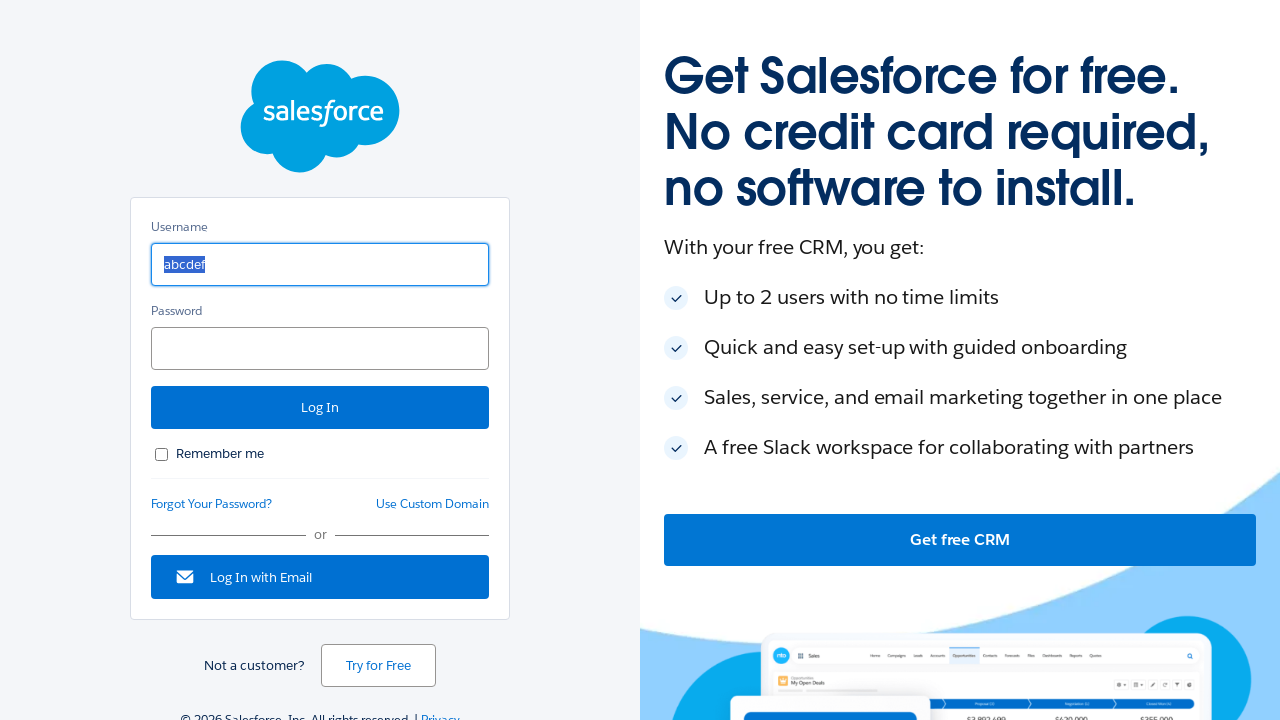

Right-clicked on the username input field to open context menu at (320, 264) on #username
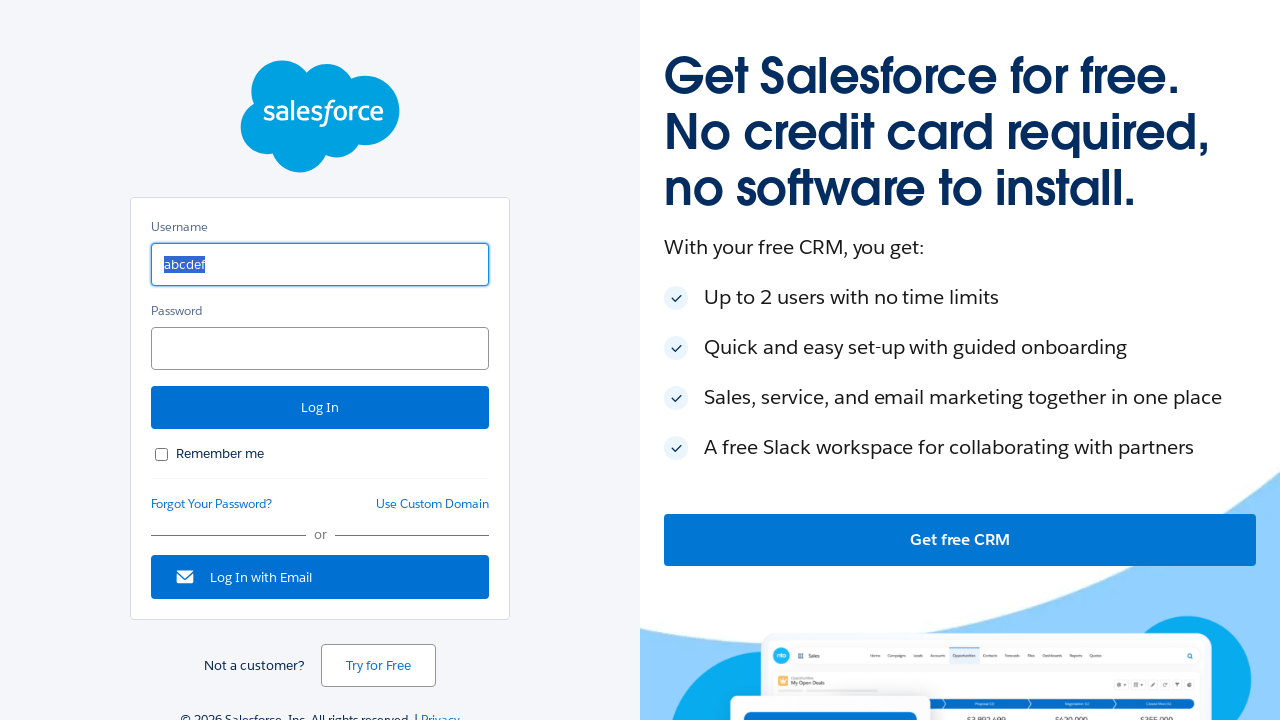

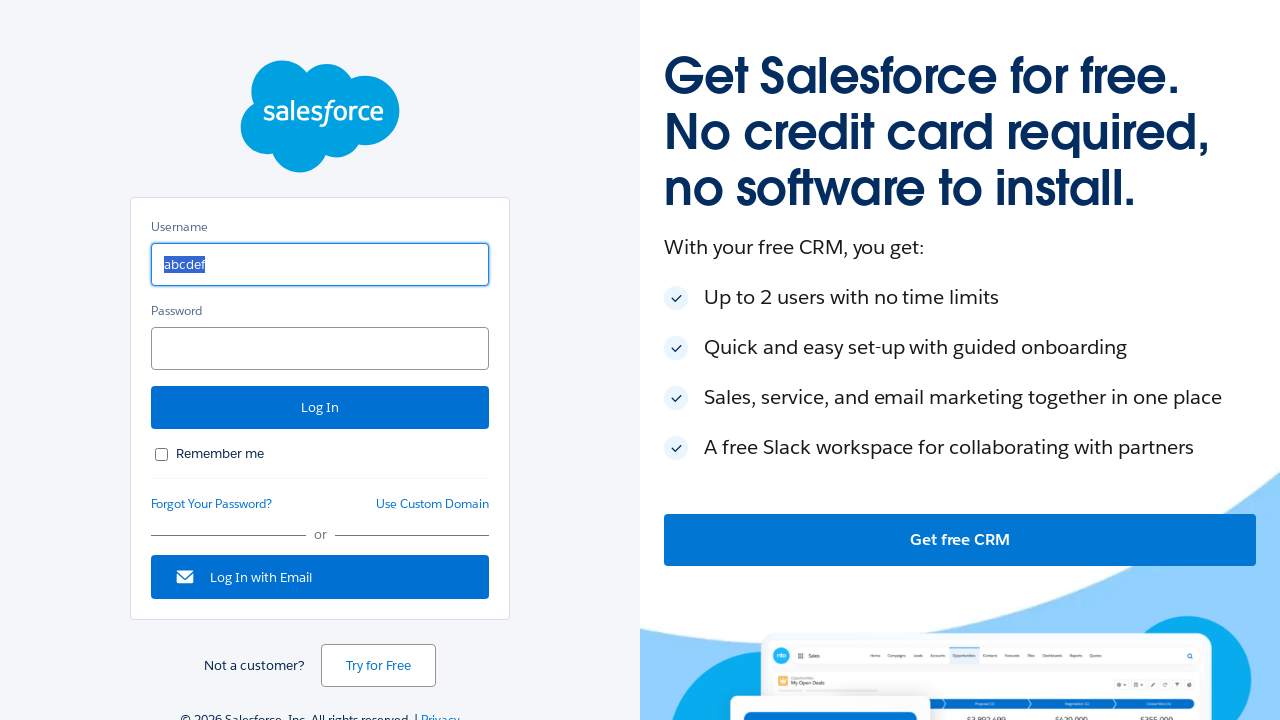